Fills registration form with first name, last name, address, email, and phone fields, then validates the page title

Starting URL: http://demo.automationtesting.in/Register.html

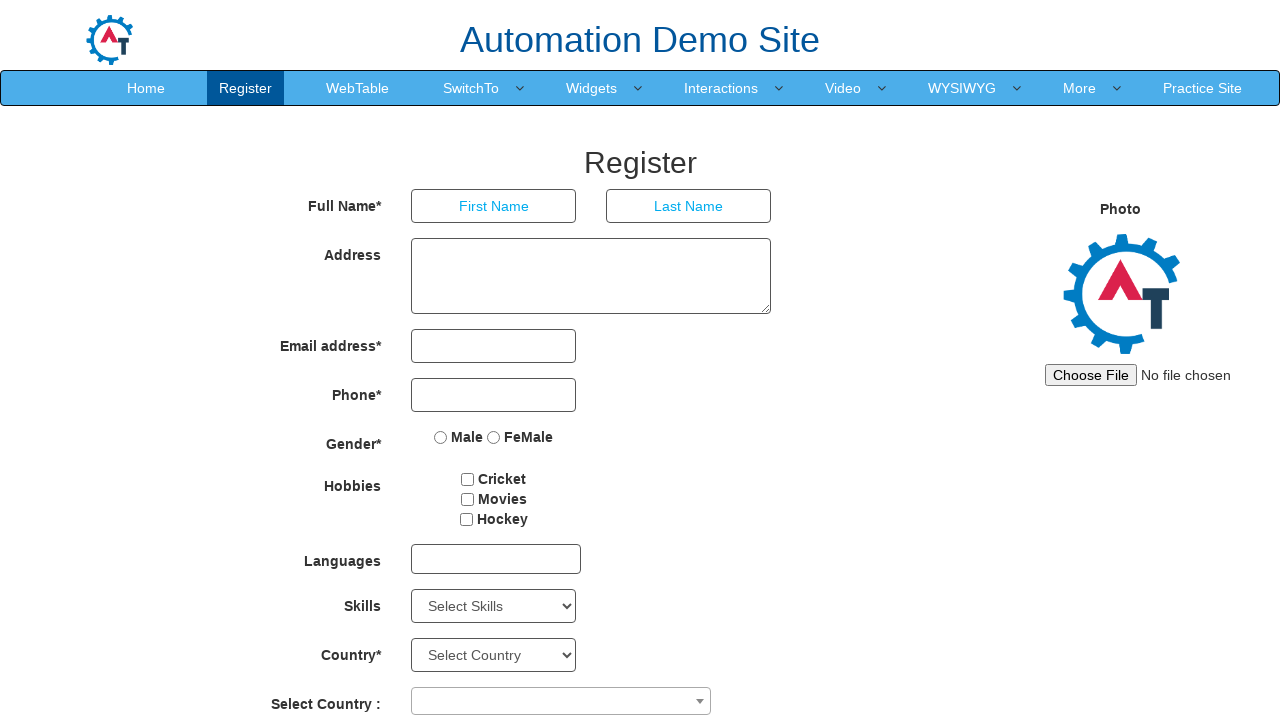

Filled first name field with 'Selenium1' on input[ng-model='FirstName']
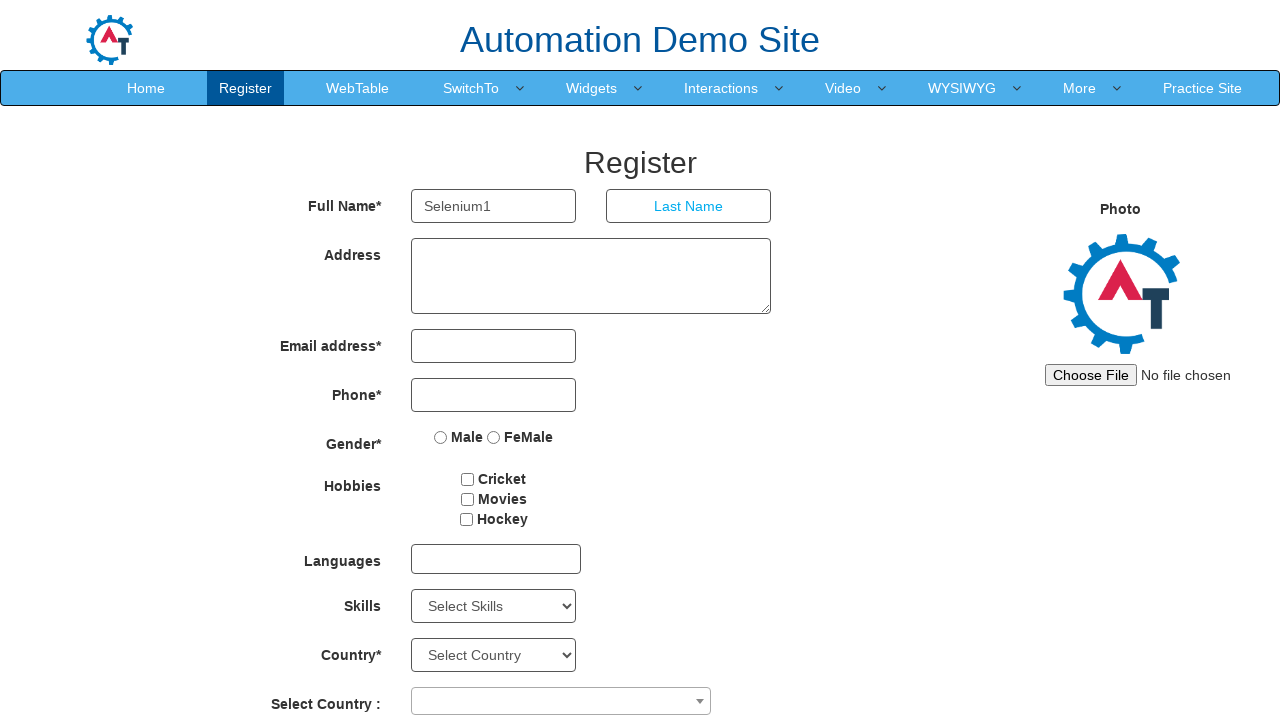

Filled last name field with 'Automation1' on input[ng-model='LastName']
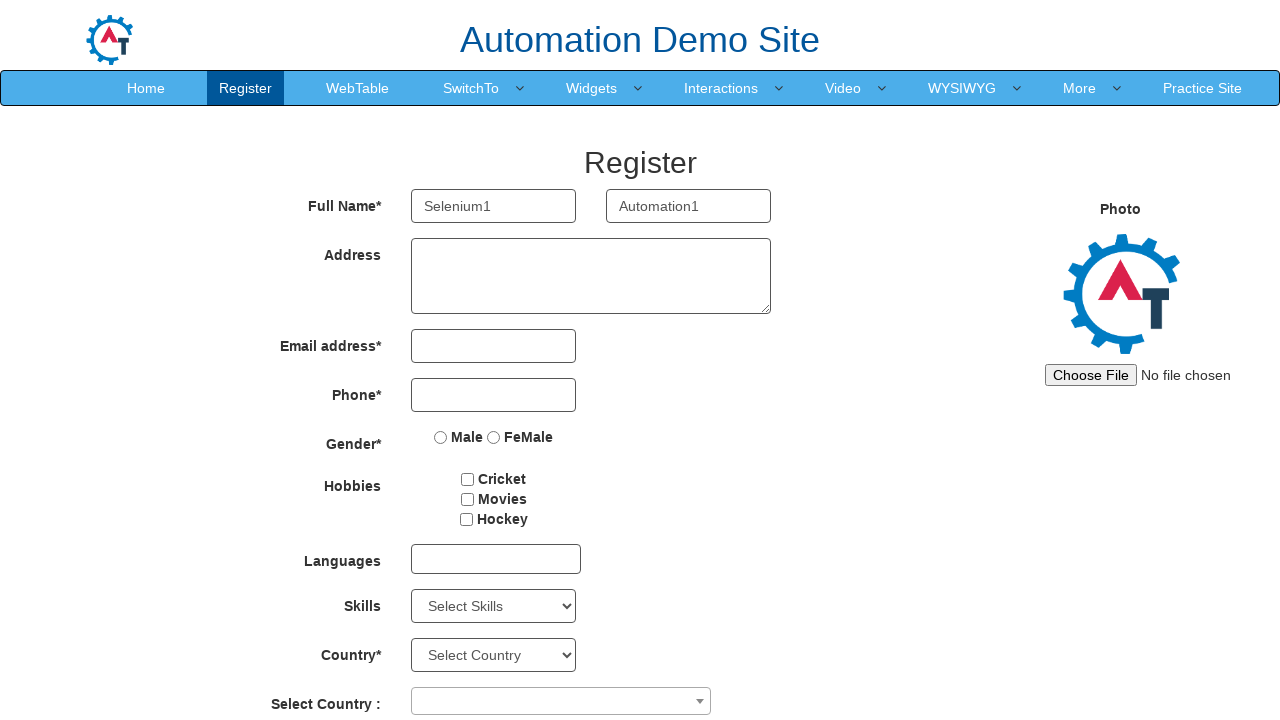

Filled address field with 'Kovilampakkam1' on textarea[ng-model='Adress']
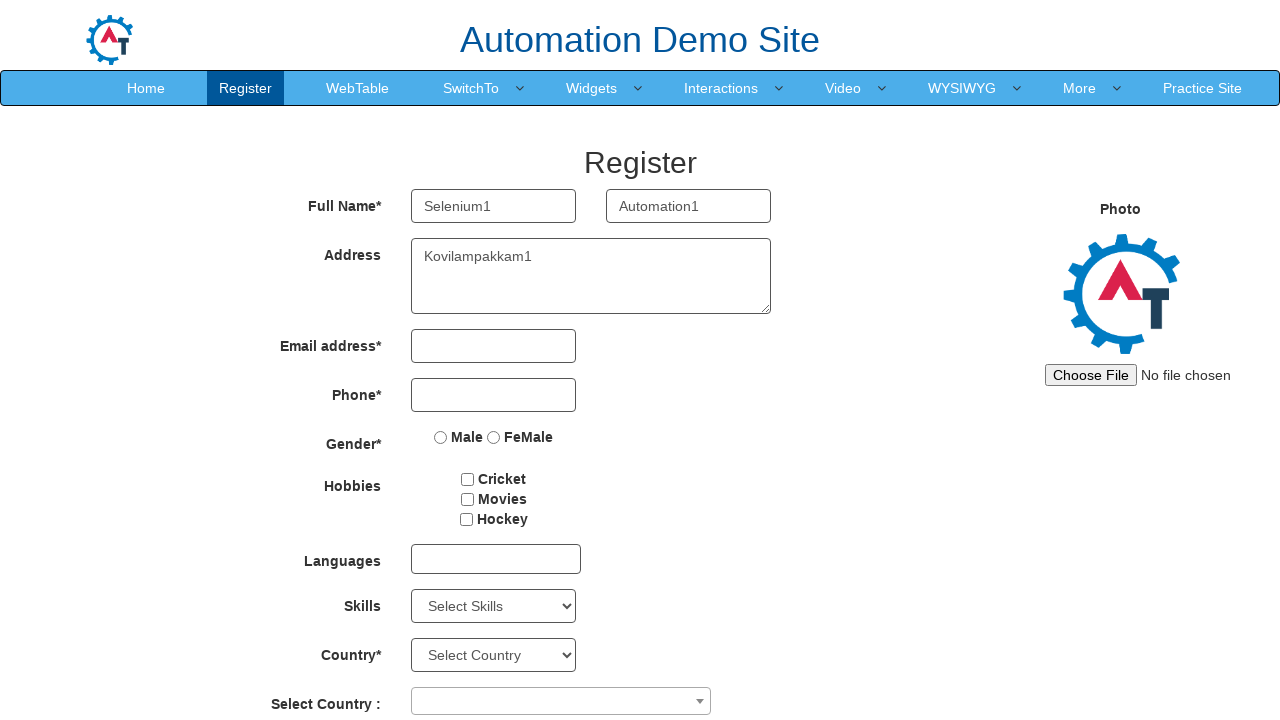

Filled email field with 'abcd@gmail.com' on input[ng-model='EmailAdress']
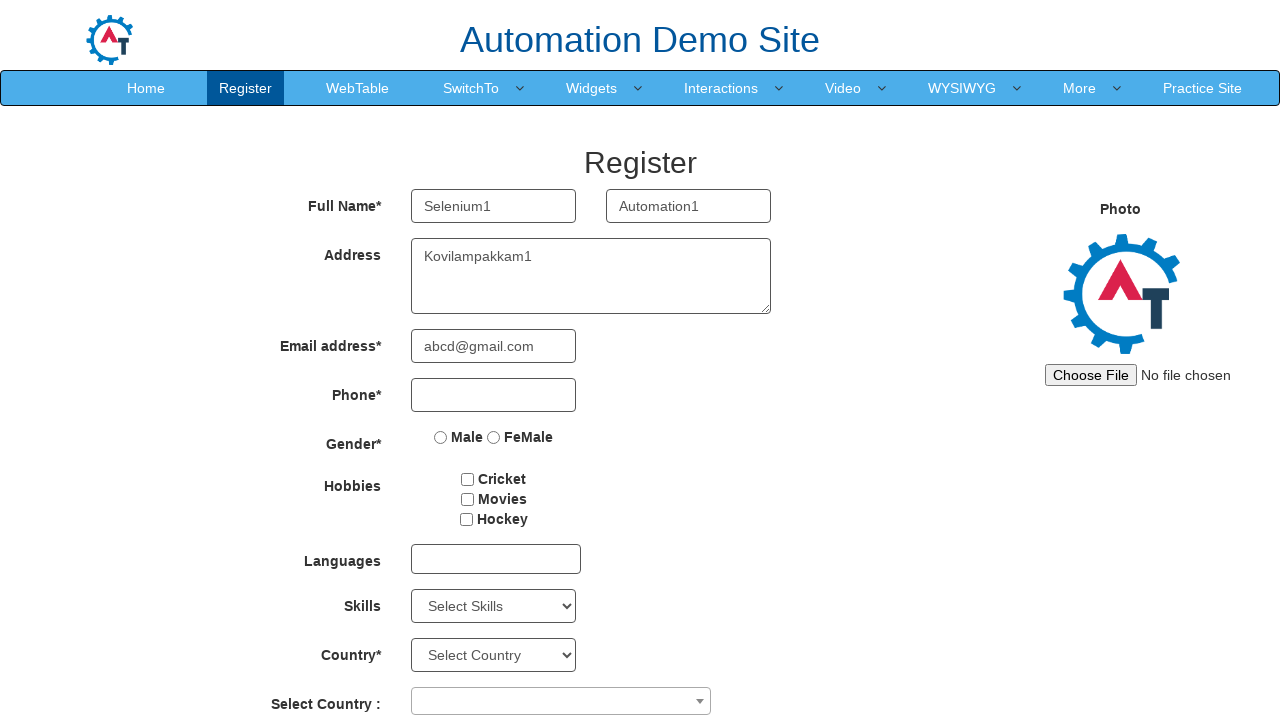

Filled phone field with '1234567891' on input[ng-model='Phone']
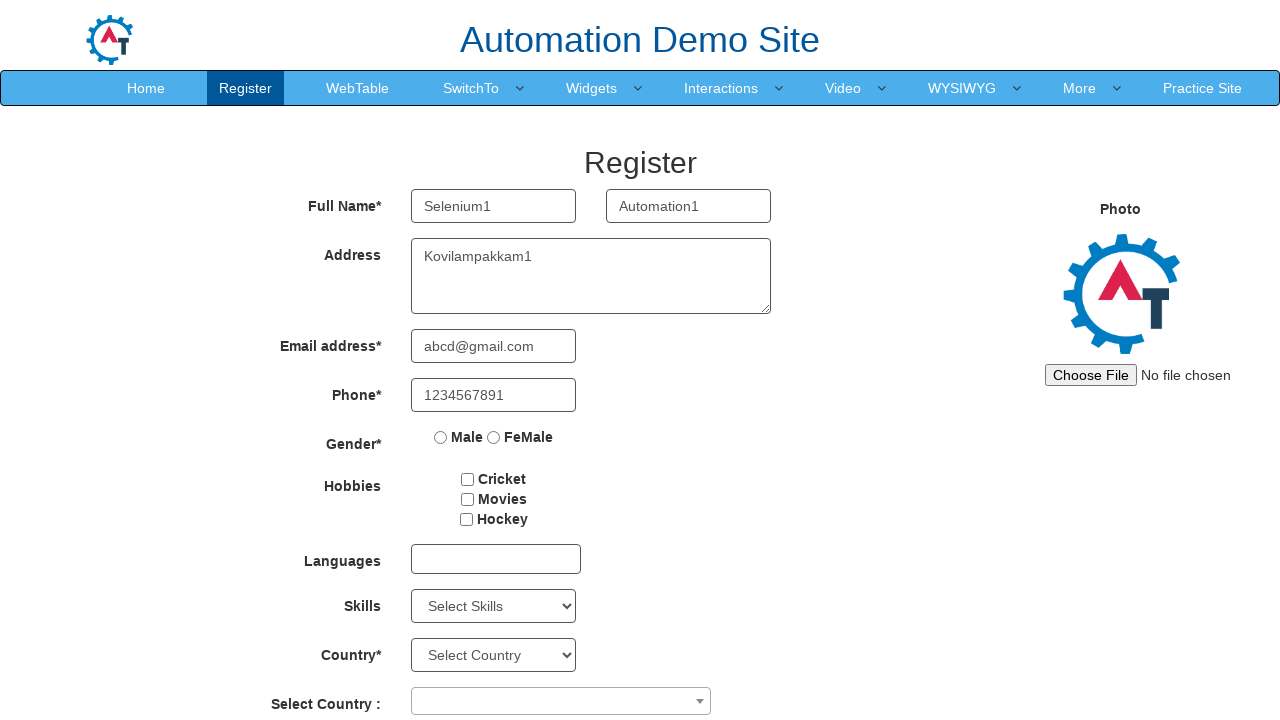

Validated page title is 'Register'
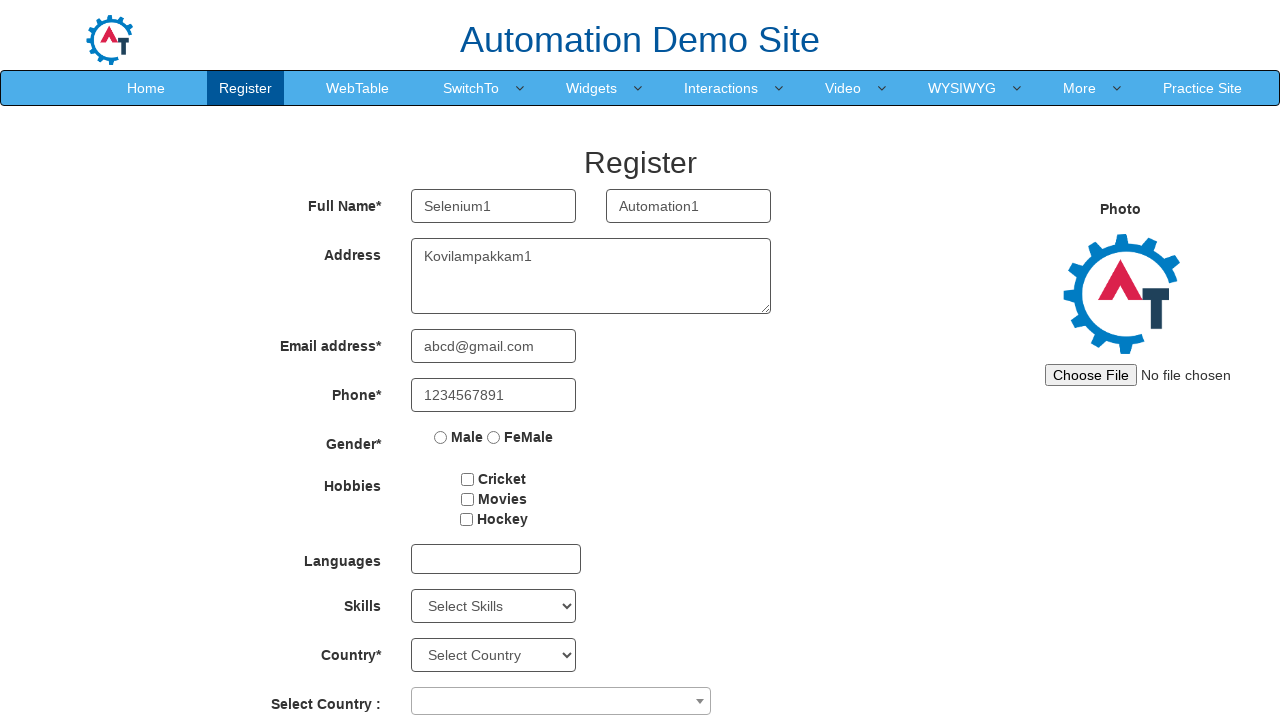

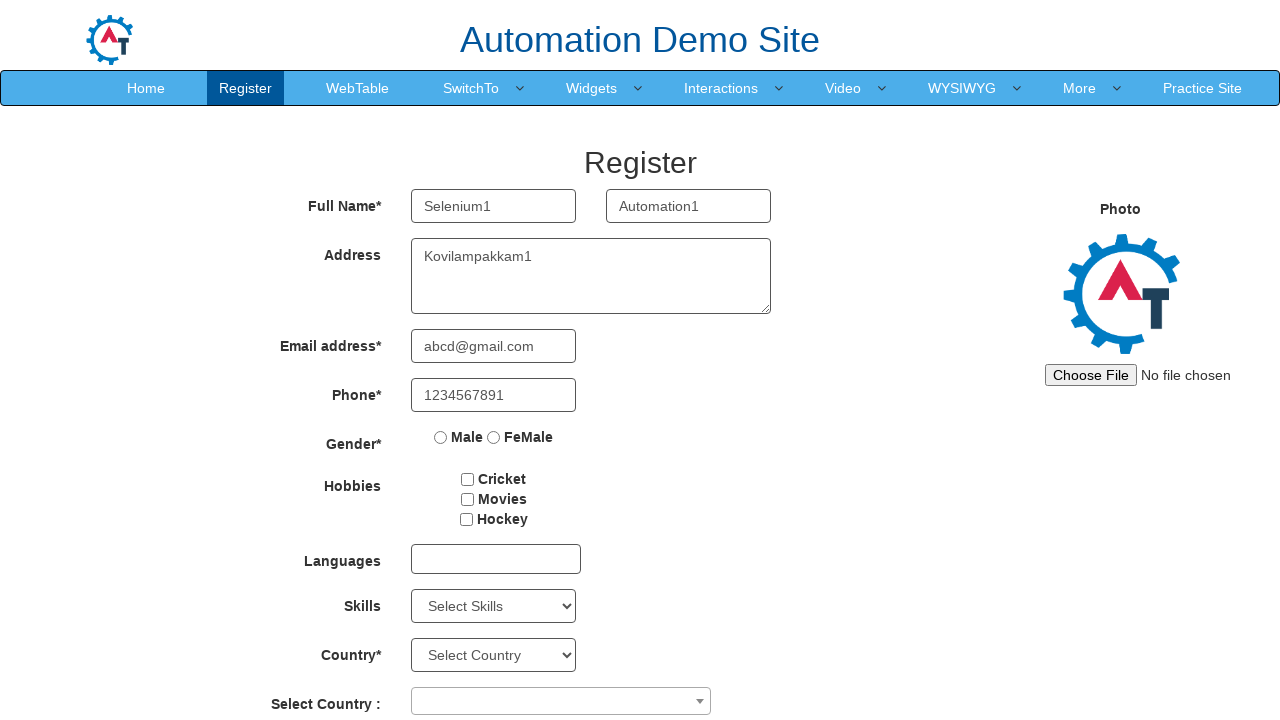